Opens Discord homepage in the browser

Starting URL: https://discord.com

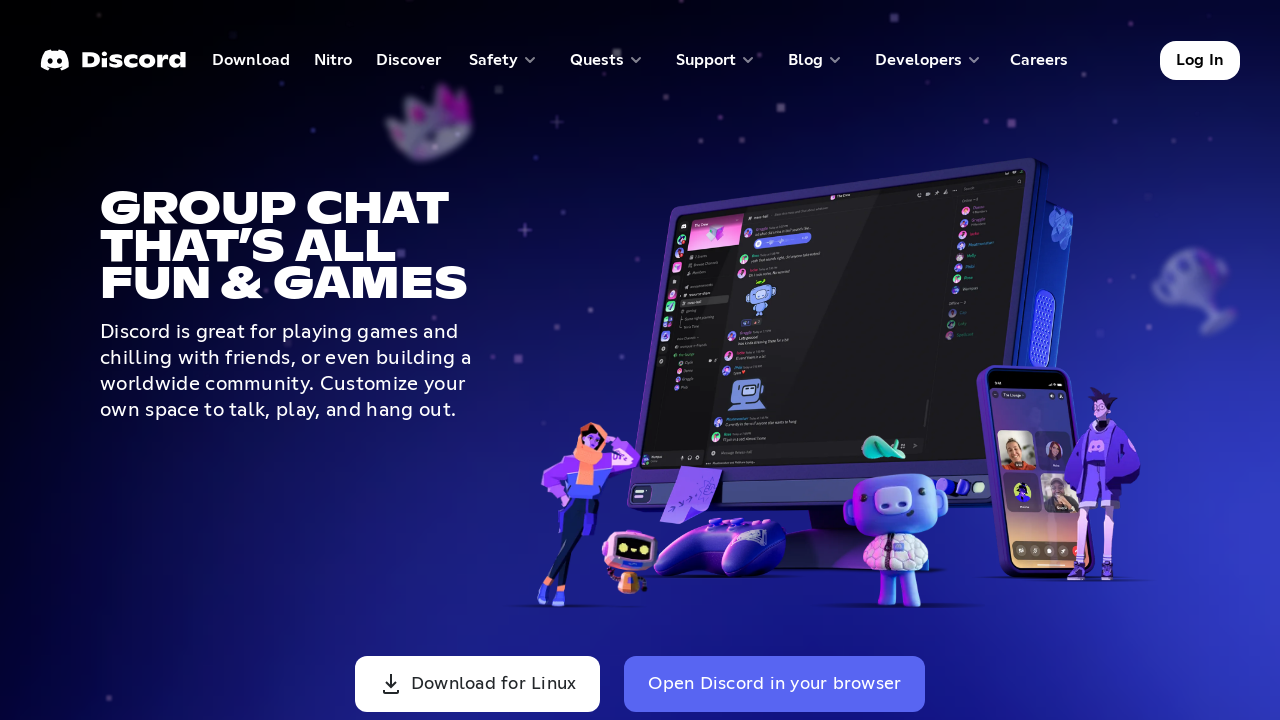

Discord homepage loaded (domcontentloaded state reached)
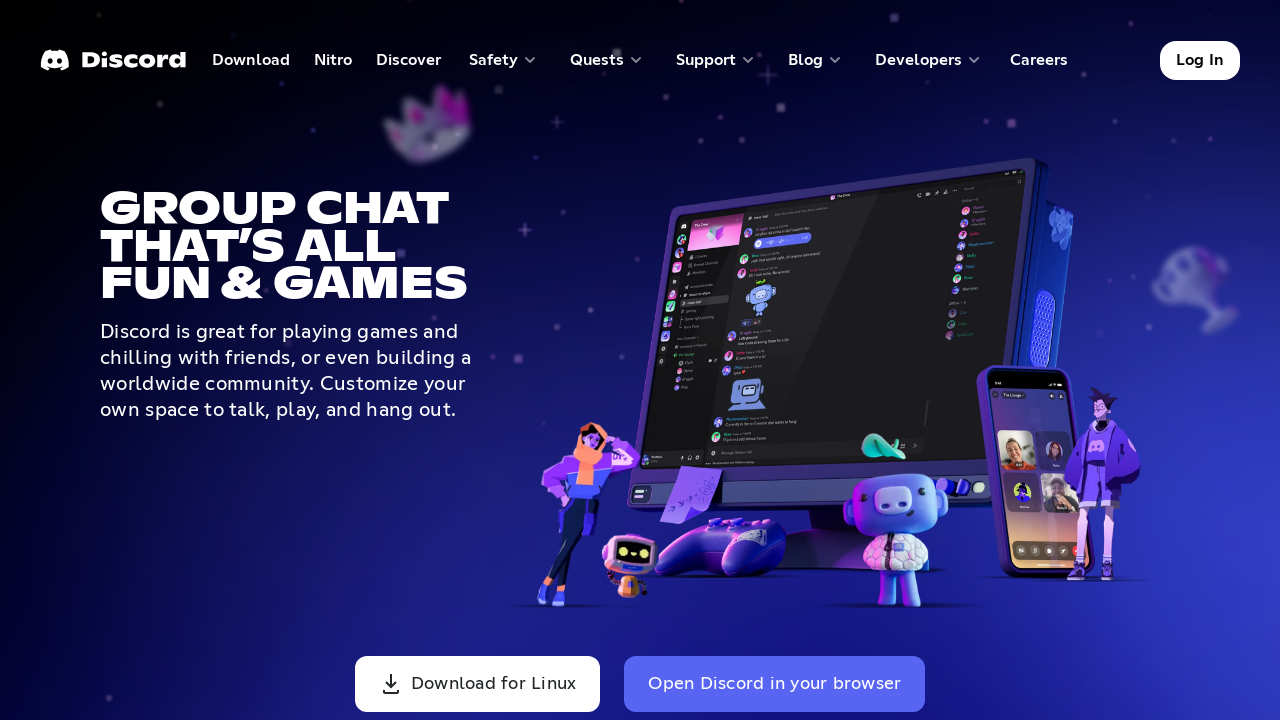

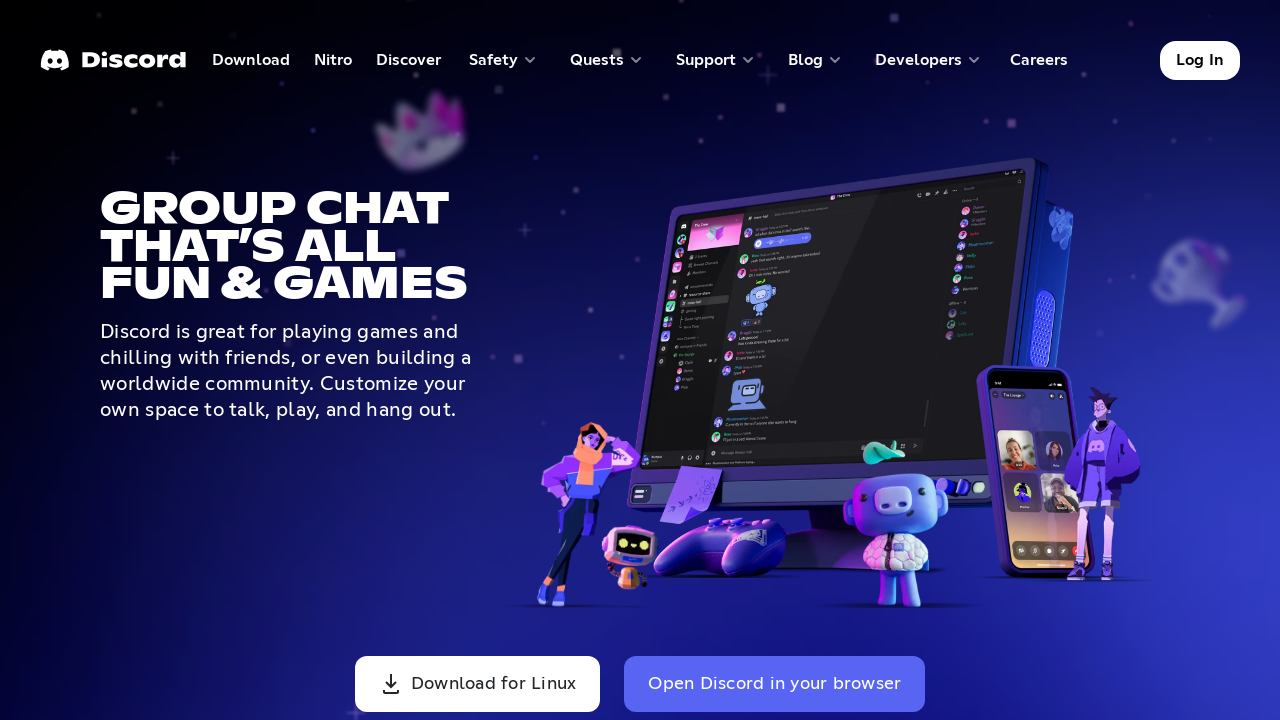